Tests editing a todo item by double-clicking, entering new text, and pressing Enter

Starting URL: https://demo.playwright.dev/todomvc

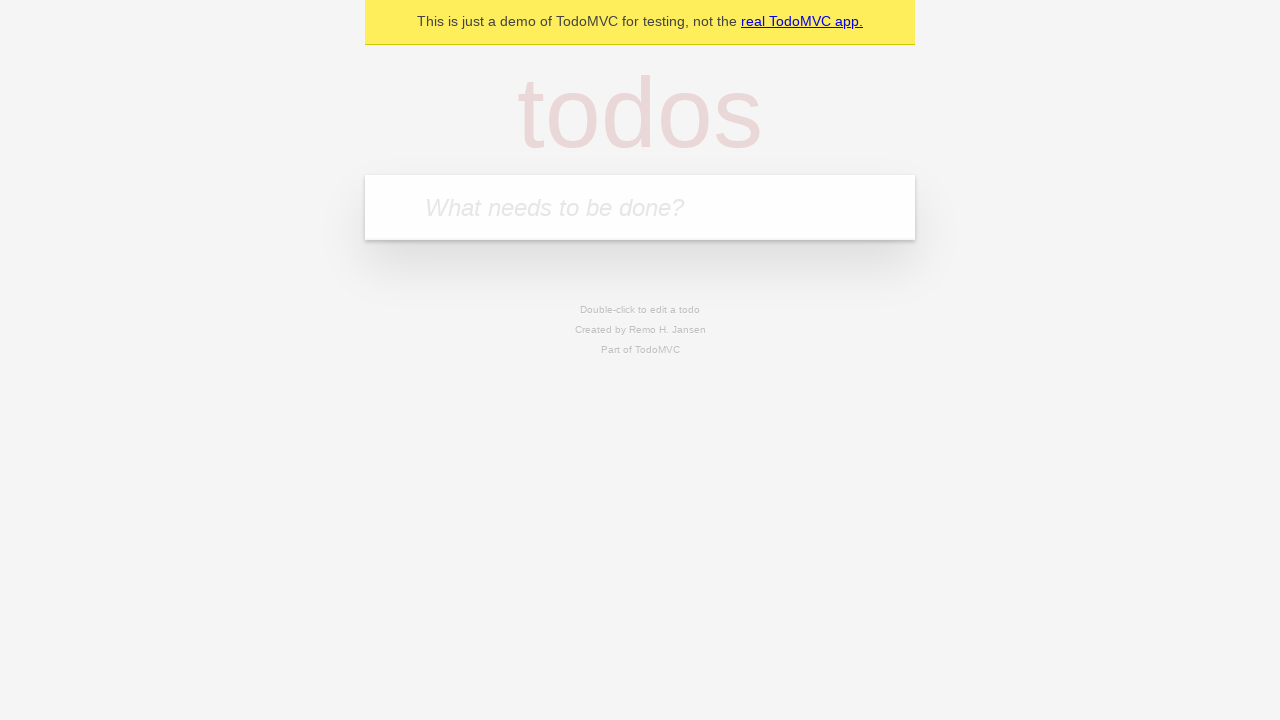

Filled todo input field with 'buy some cheese' on internal:attr=[placeholder="What needs to be done?"i]
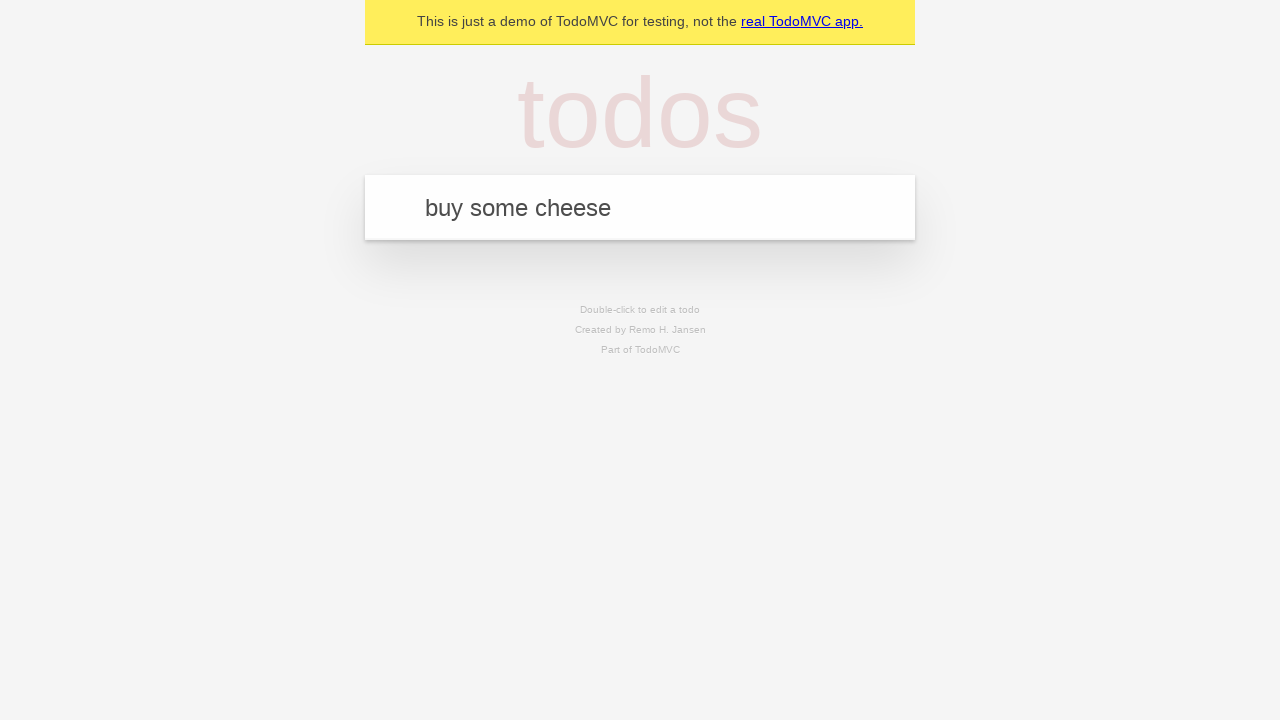

Pressed Enter to create todo 'buy some cheese' on internal:attr=[placeholder="What needs to be done?"i]
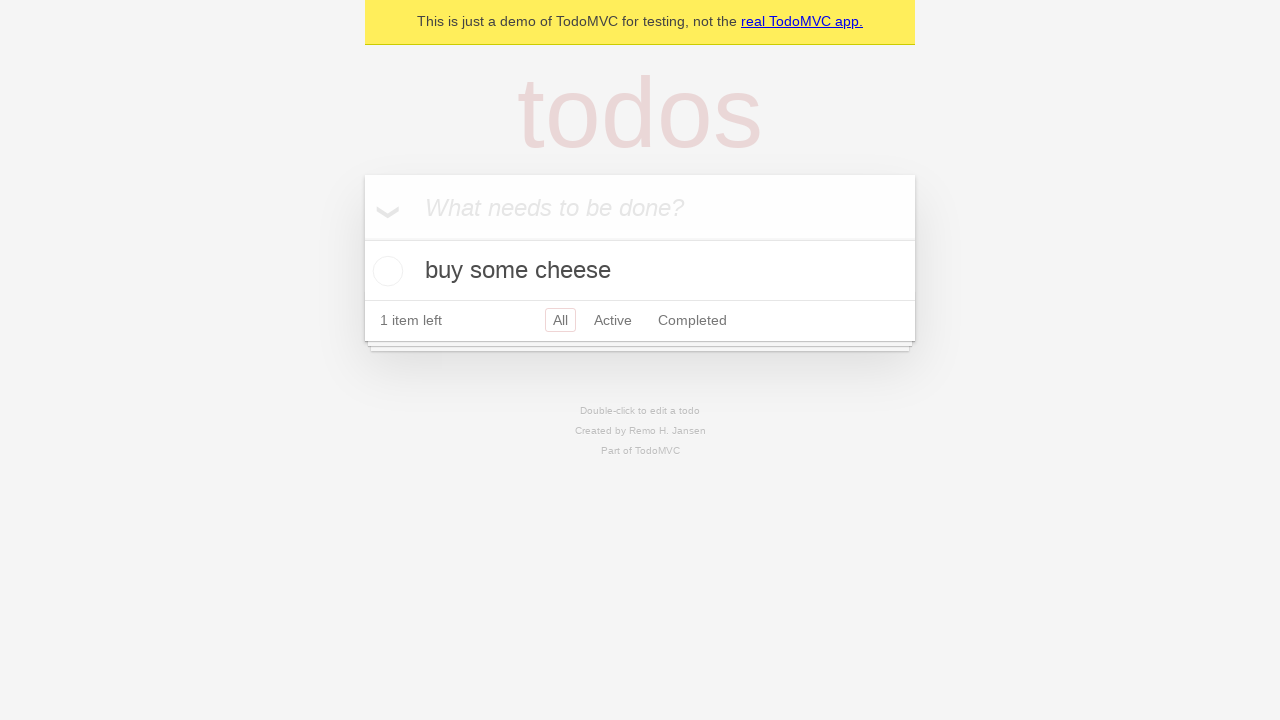

Filled todo input field with 'feed the cat' on internal:attr=[placeholder="What needs to be done?"i]
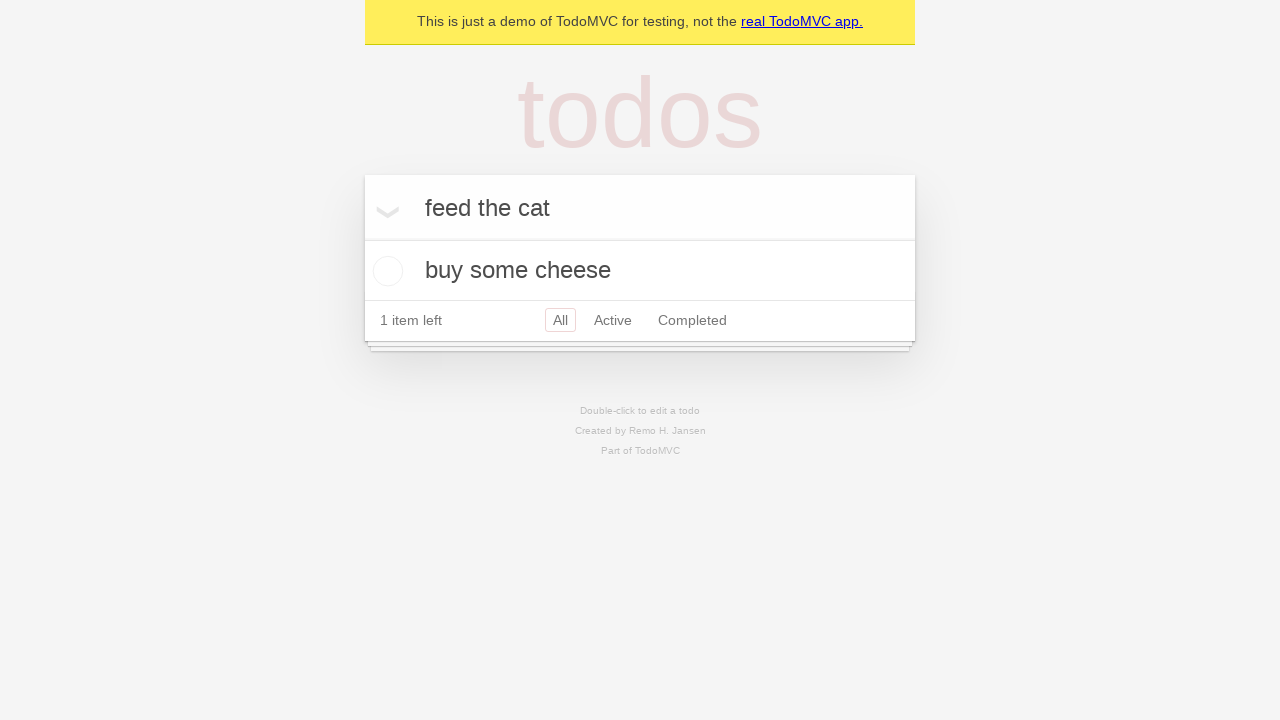

Pressed Enter to create todo 'feed the cat' on internal:attr=[placeholder="What needs to be done?"i]
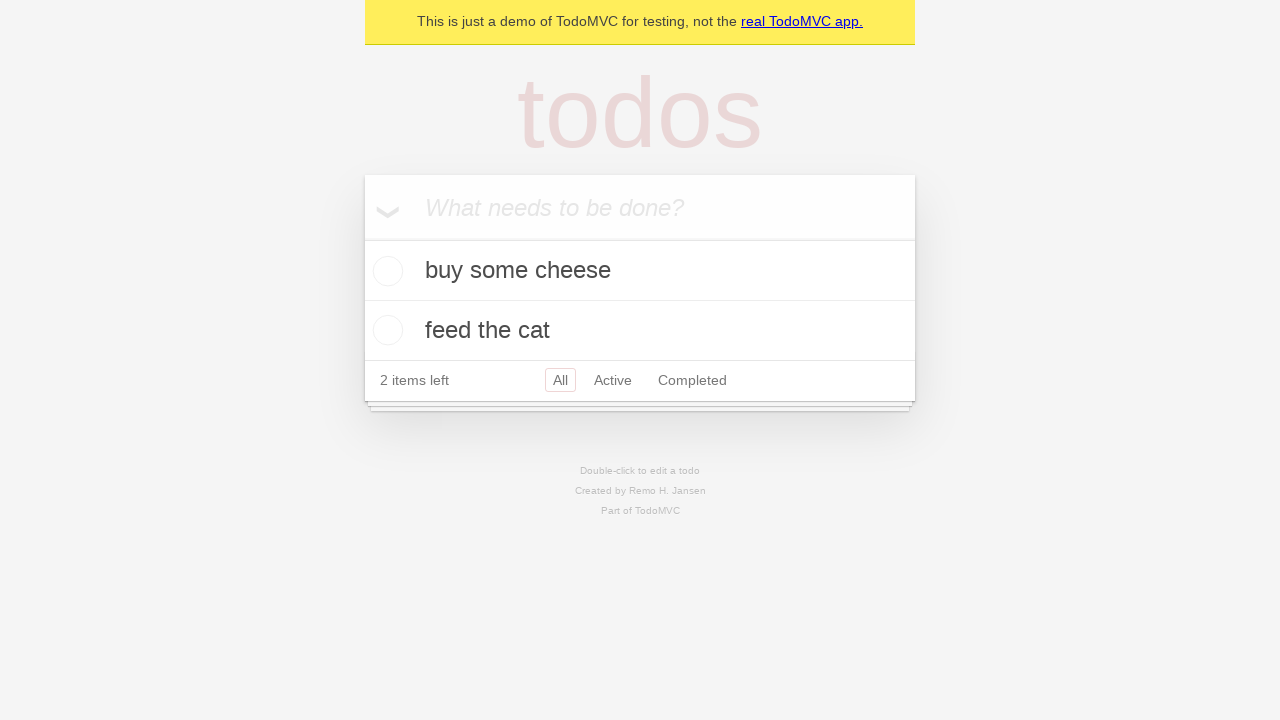

Filled todo input field with 'book a doctors appointment' on internal:attr=[placeholder="What needs to be done?"i]
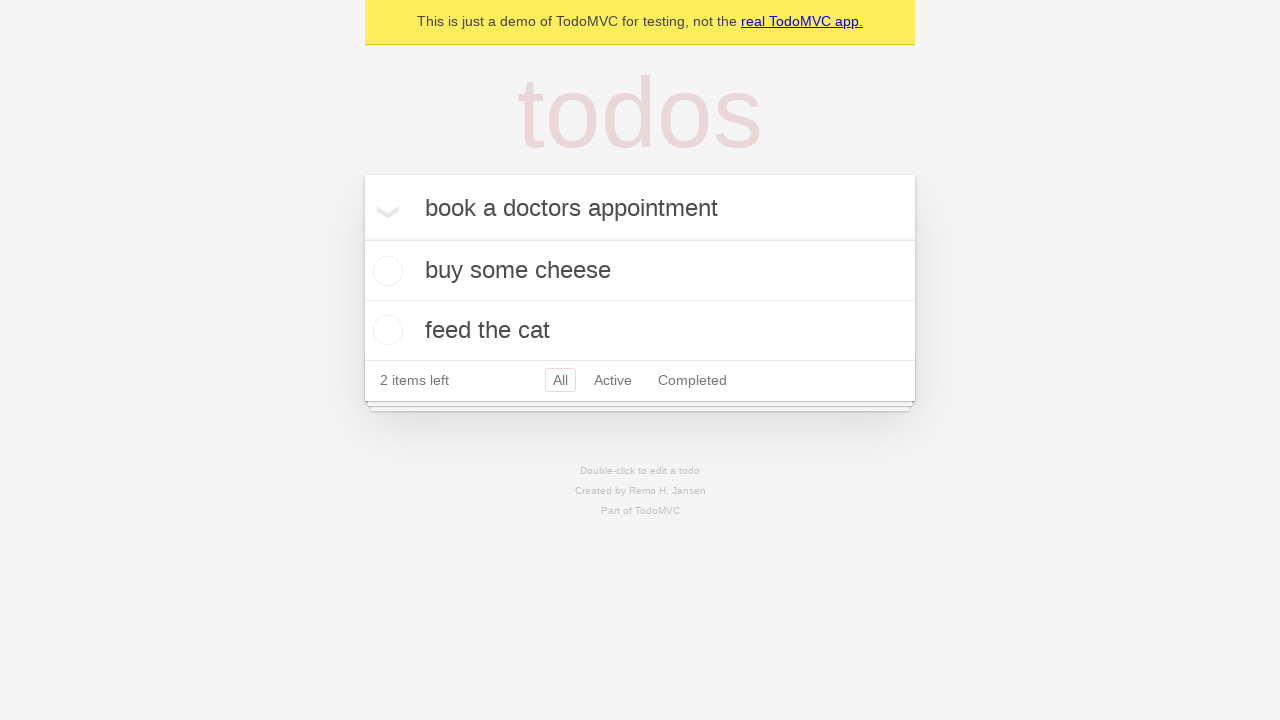

Pressed Enter to create todo 'book a doctors appointment' on internal:attr=[placeholder="What needs to be done?"i]
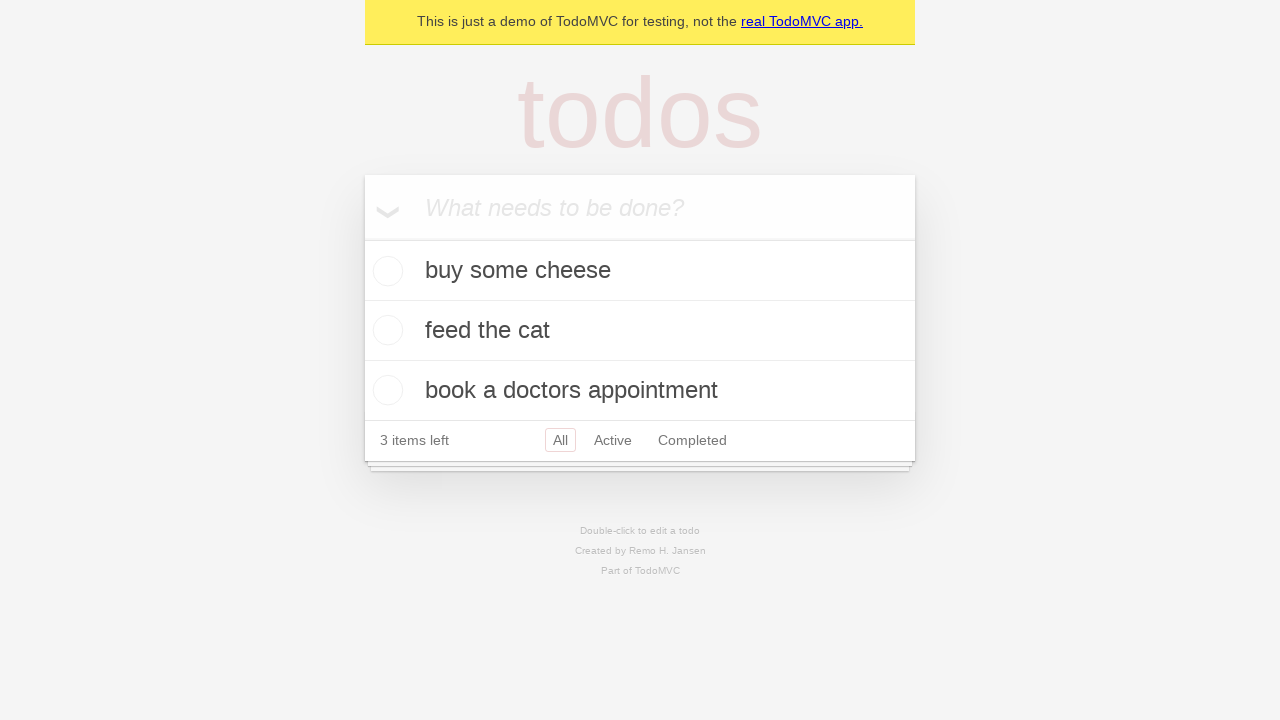

Double-clicked second todo item to enter edit mode at (640, 331) on internal:testid=[data-testid="todo-item"s] >> nth=1
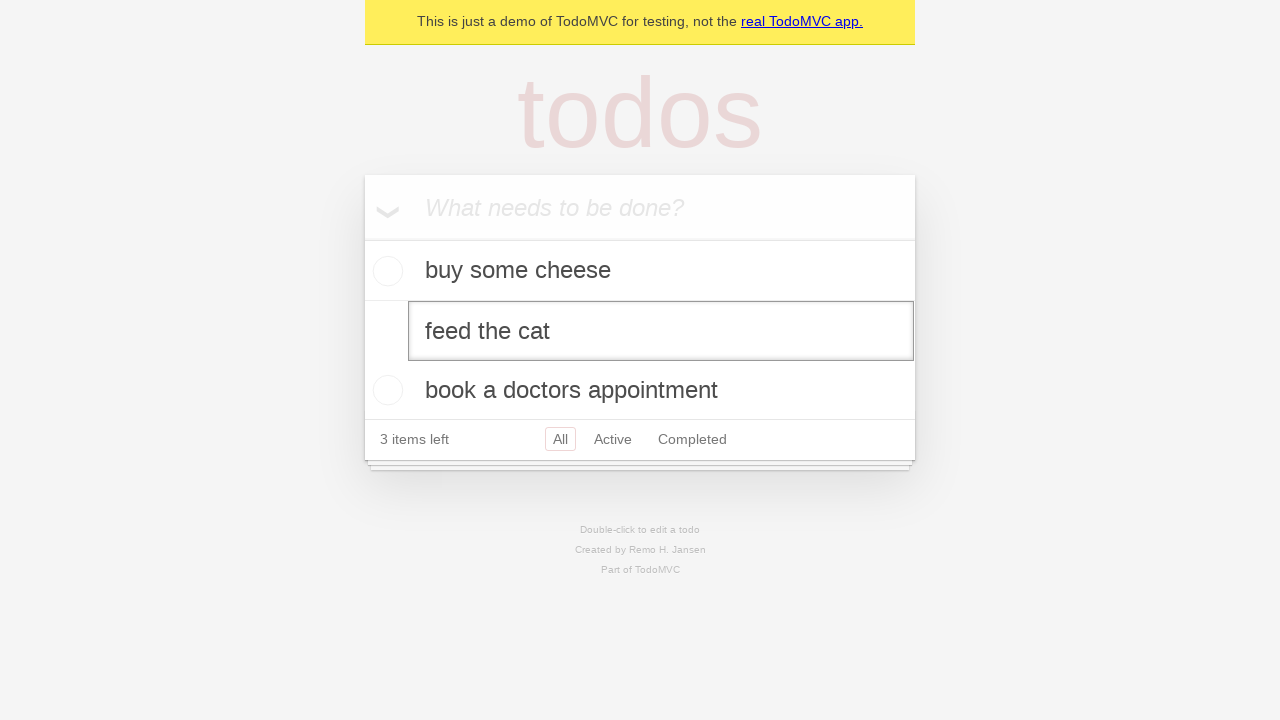

Filled edit textbox with new text 'buy some sausages' on internal:testid=[data-testid="todo-item"s] >> nth=1 >> internal:role=textbox[nam
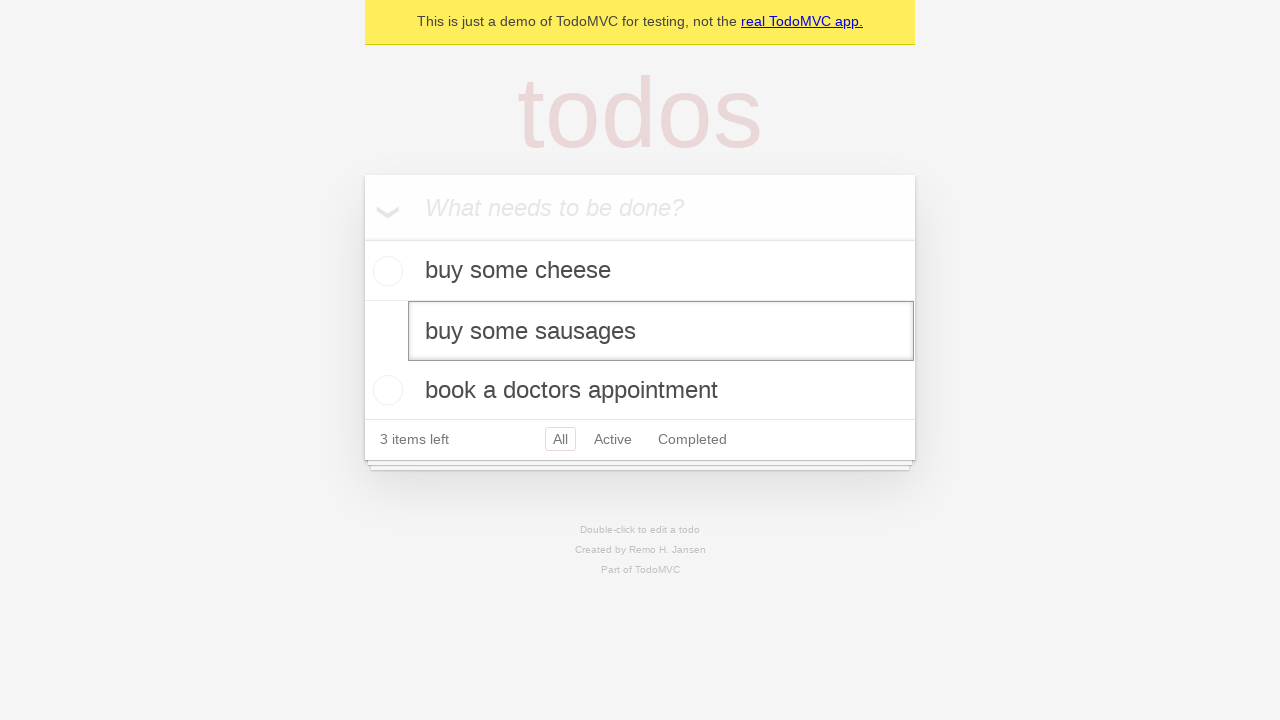

Pressed Enter to save the edited todo item on internal:testid=[data-testid="todo-item"s] >> nth=1 >> internal:role=textbox[nam
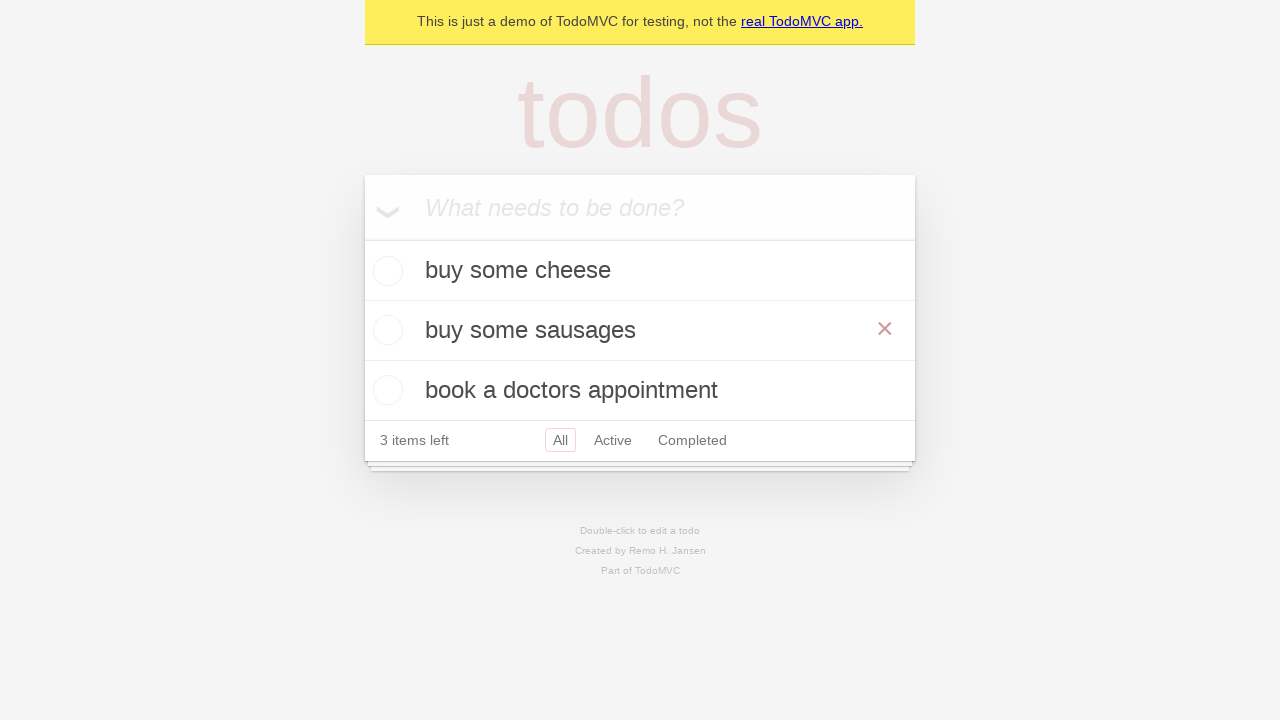

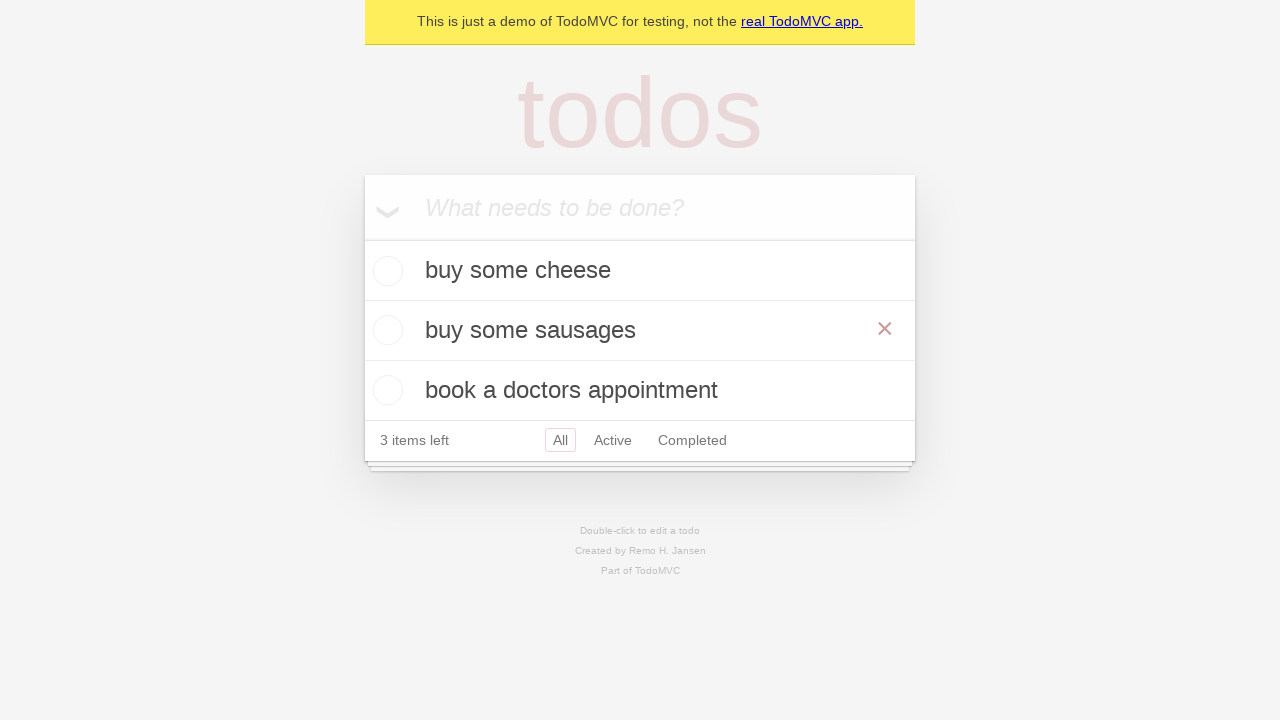